Tests handling a simple JavaScript alert by clicking a button and accepting the alert

Starting URL: https://demoqa.com/alerts

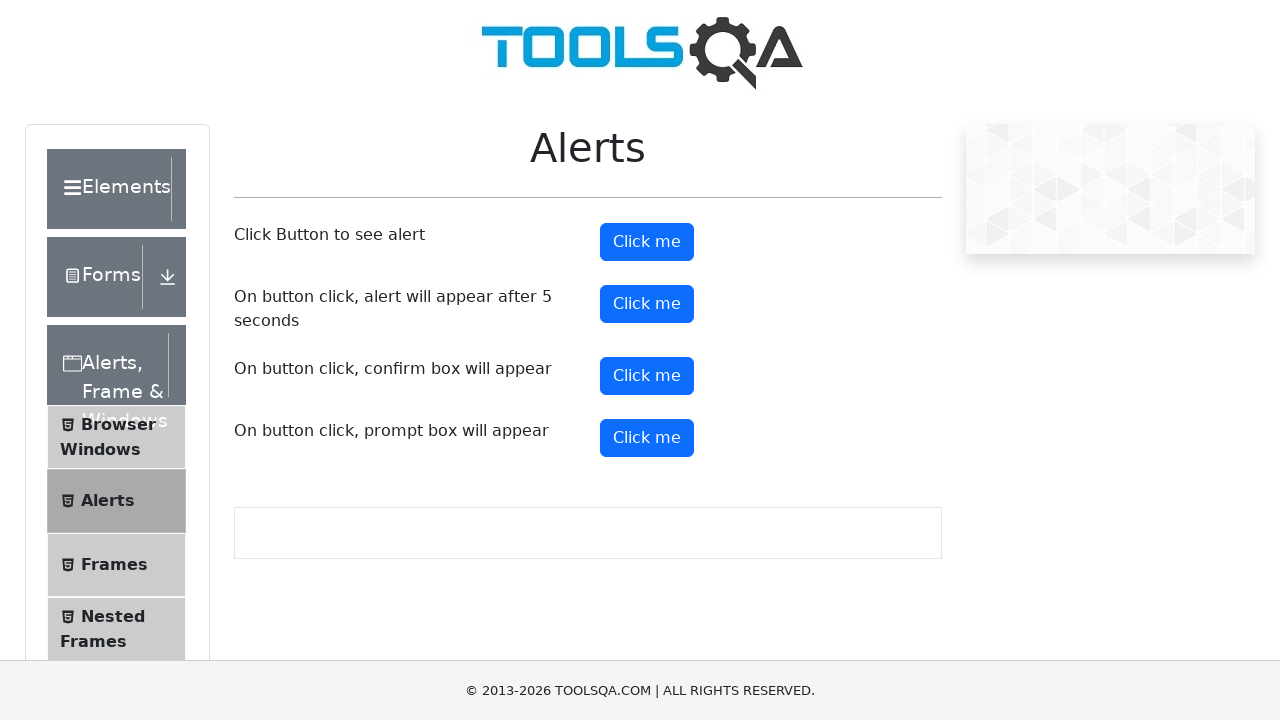

Set up dialog handler to automatically accept alerts
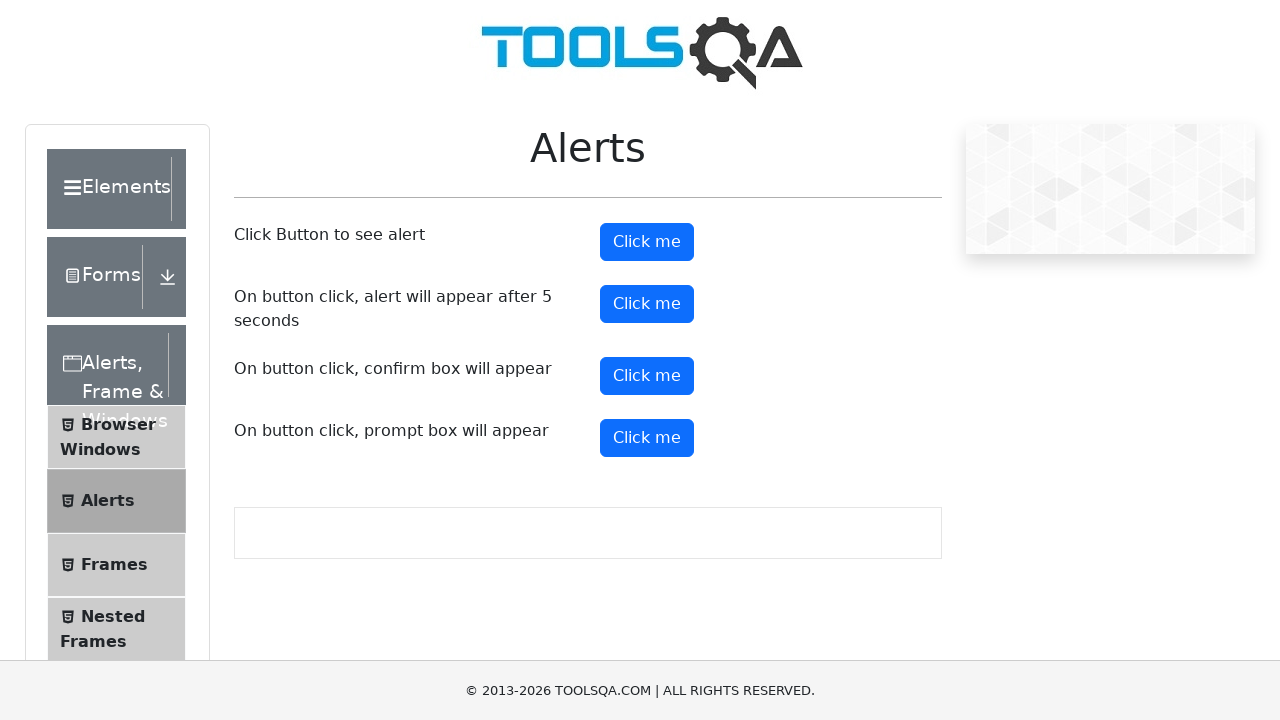

Clicked the simple alert button at (647, 242) on button#alertButton
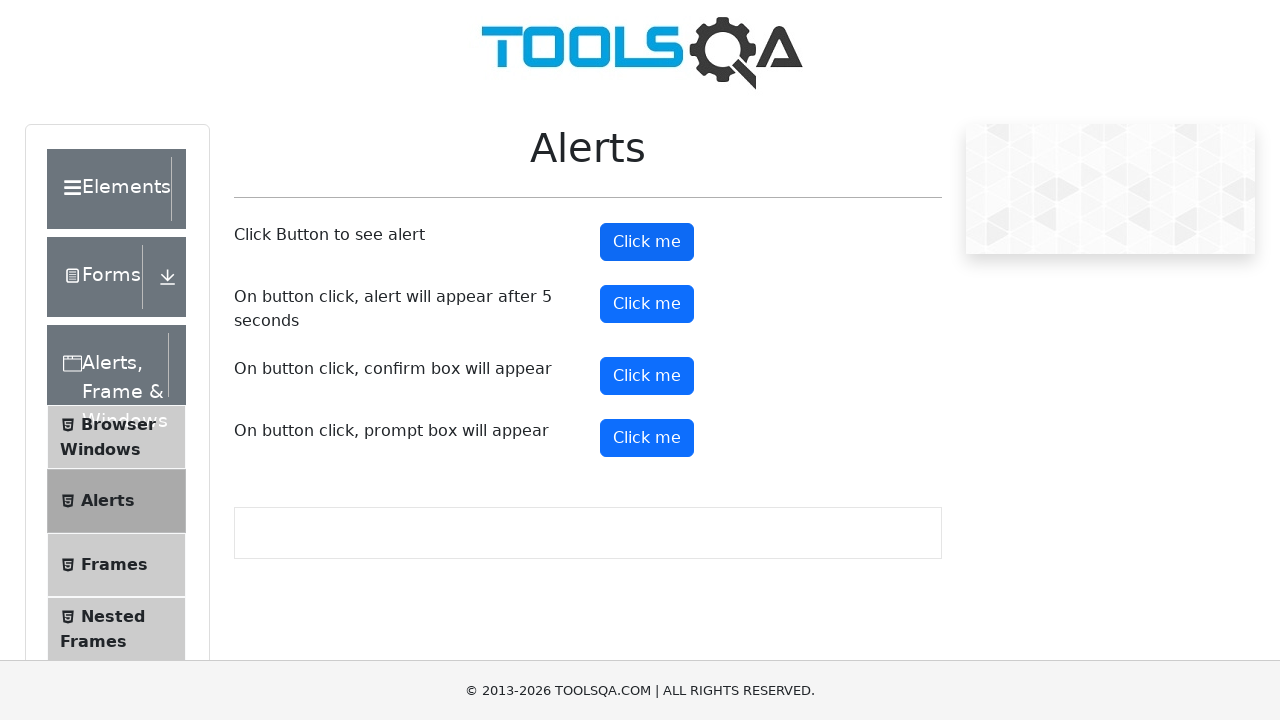

Alert was processed and accepted
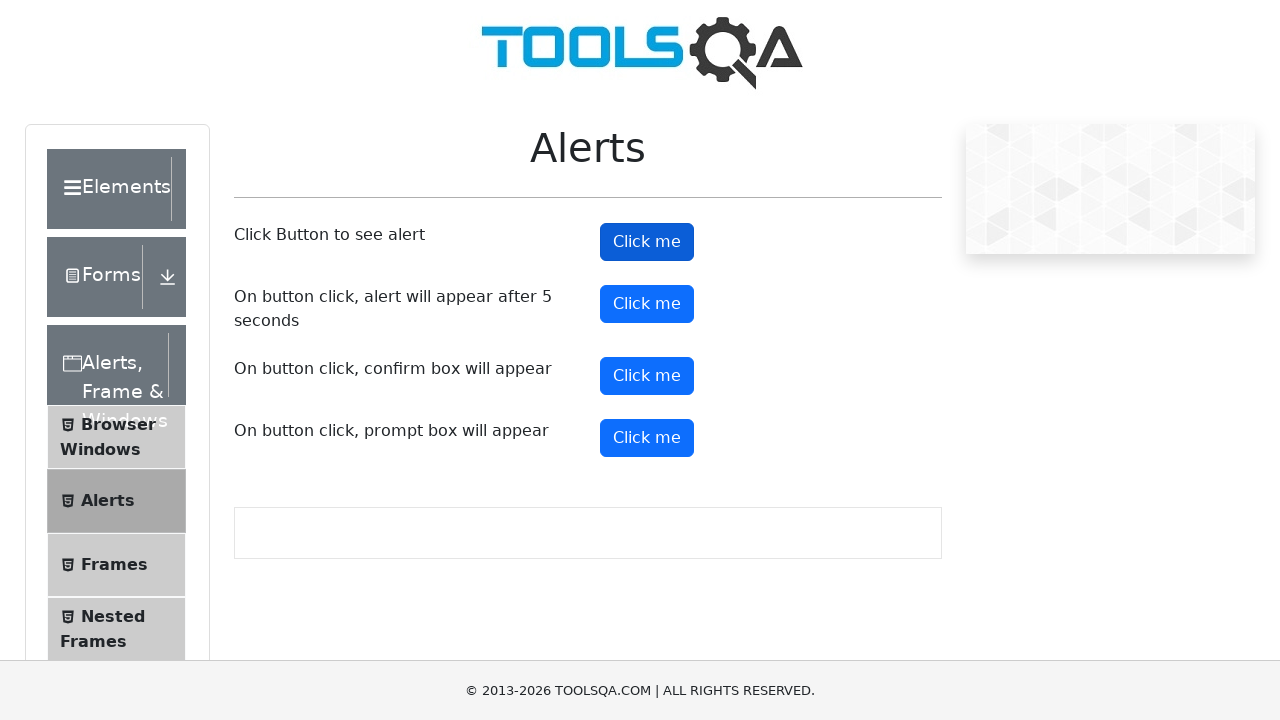

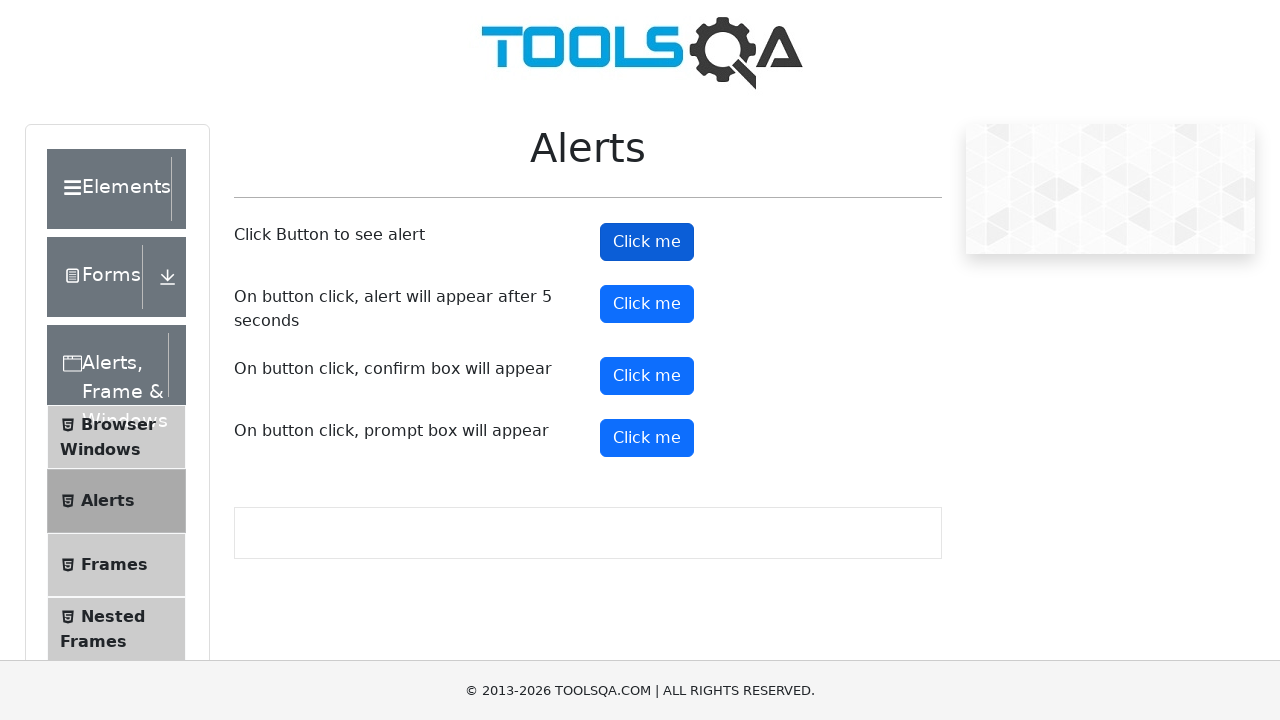